Opens the CSDN website (Chinese developer community) and waits for the page to load before closing.

Starting URL: https://www.csdn.net/

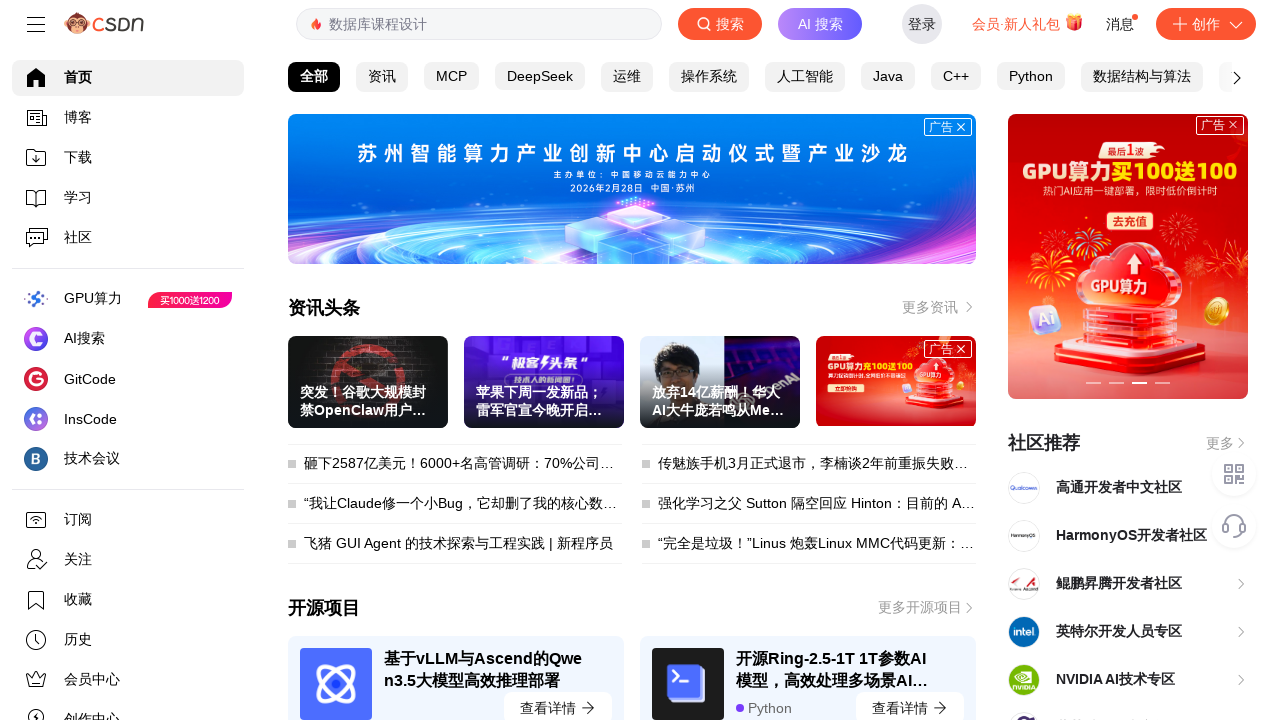

Waited for CSDN page to reach networkidle state
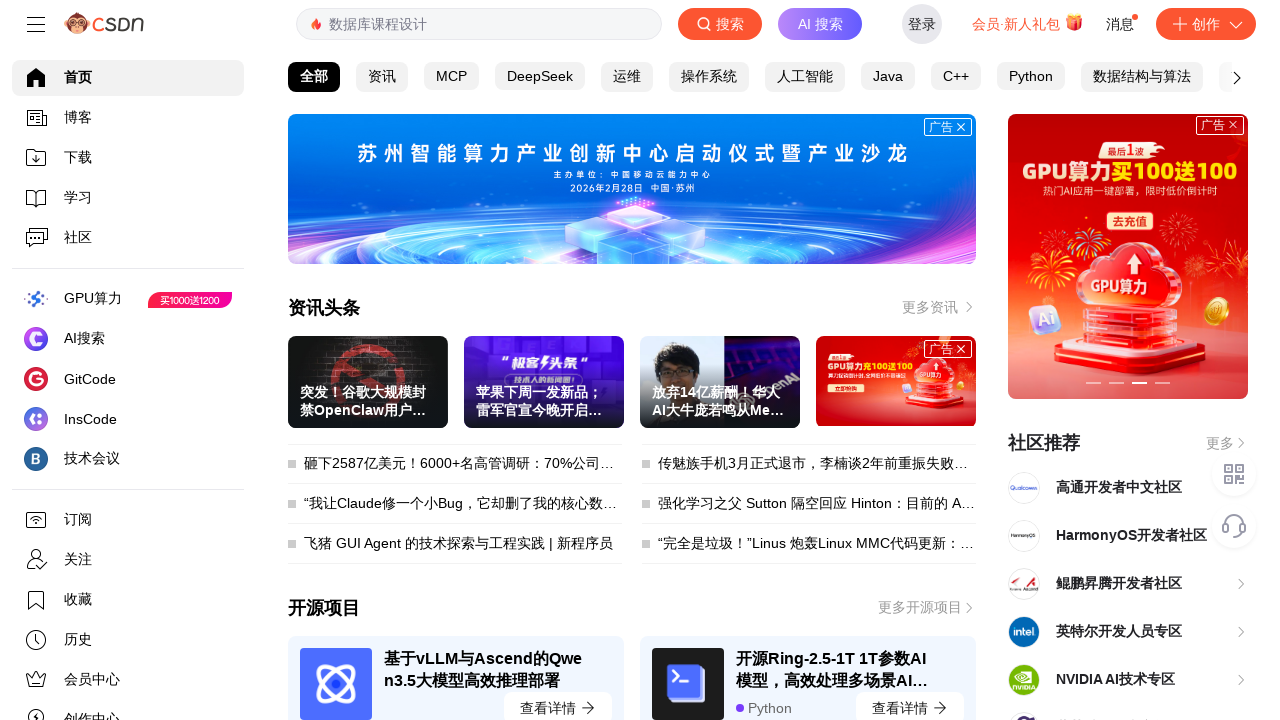

Verified page loaded by confirming body element is present
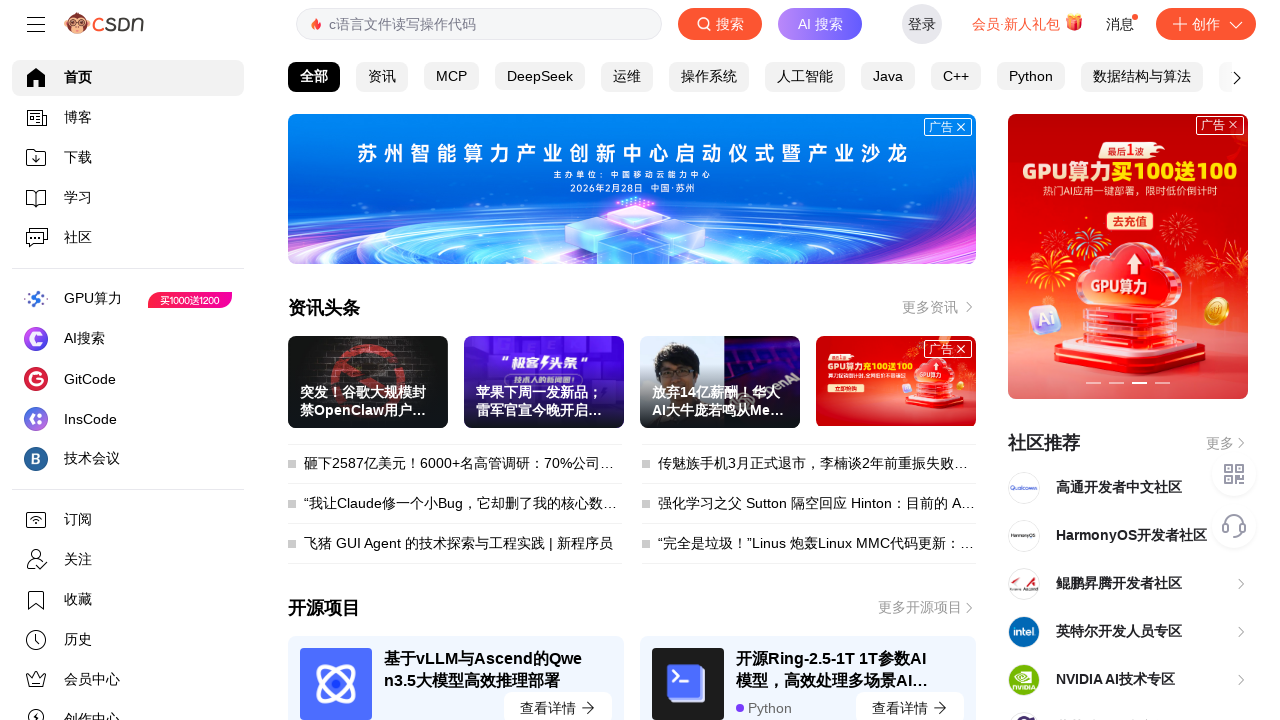

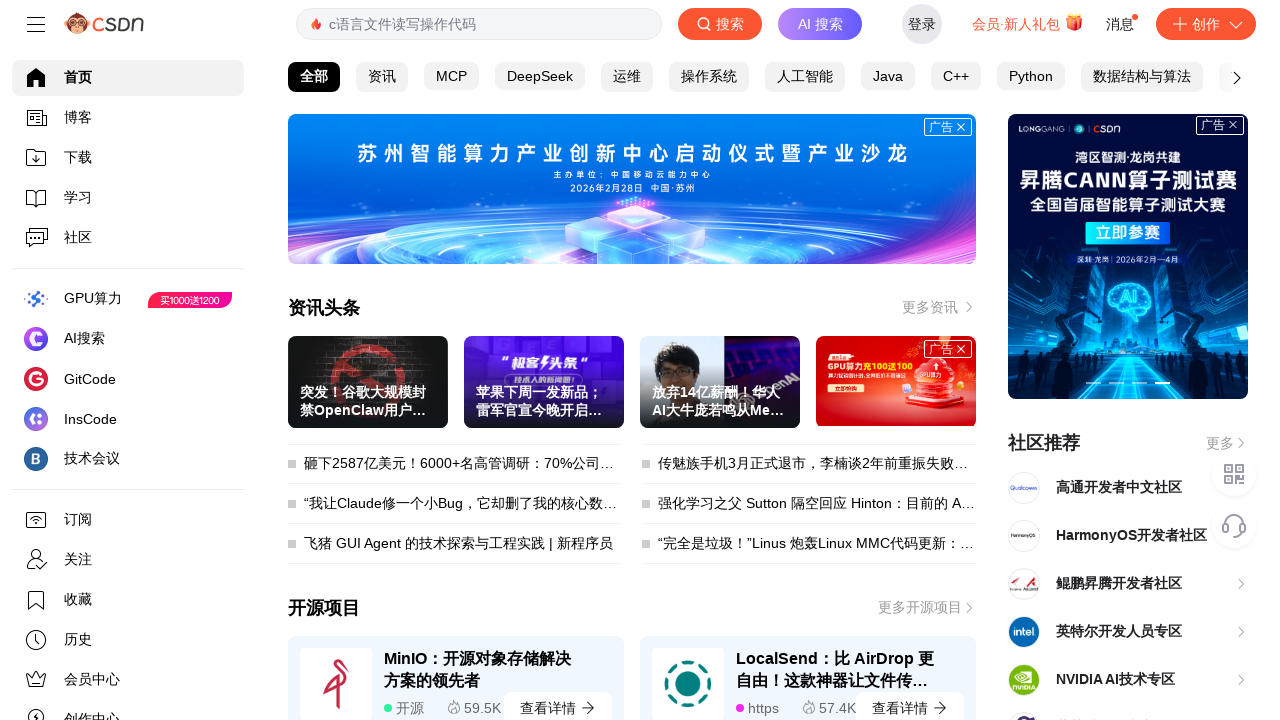